Tests drag and drop functionality on the jQuery UI droppable demo page by dragging an element from source to destination within an iframe

Starting URL: https://jqueryui.com/droppable/

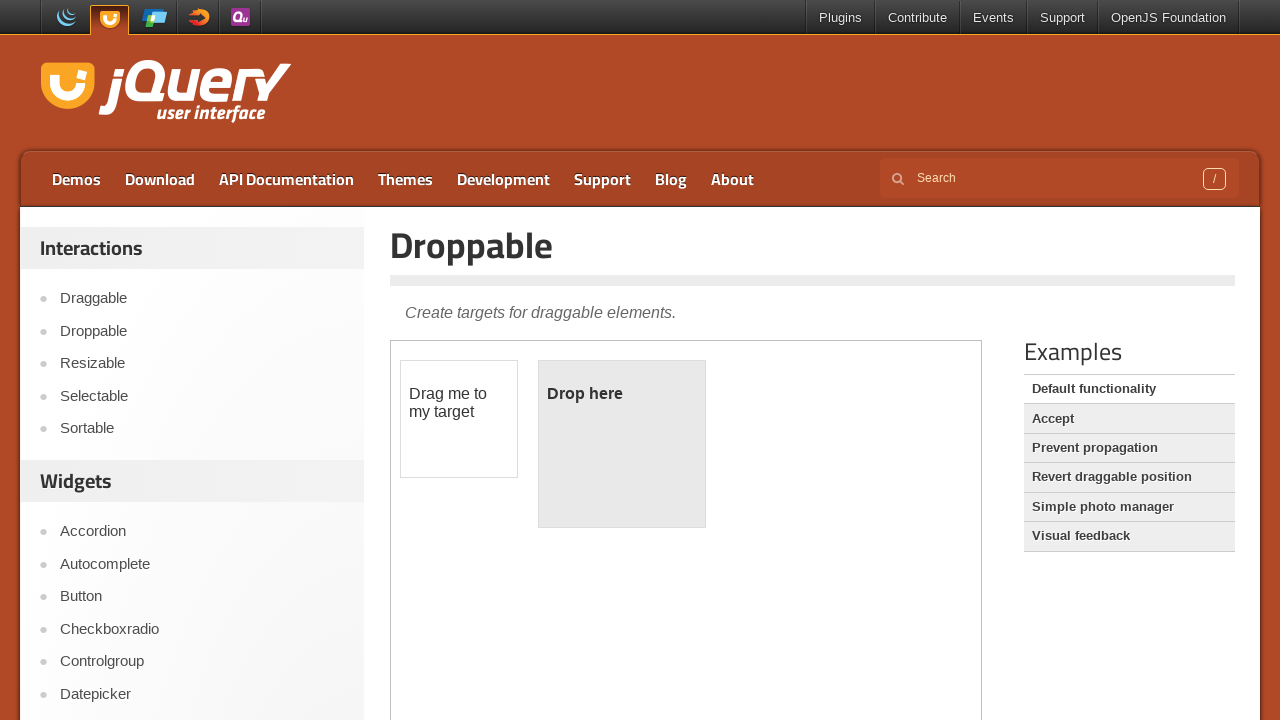

Located the demo iframe containing drag-drop elements
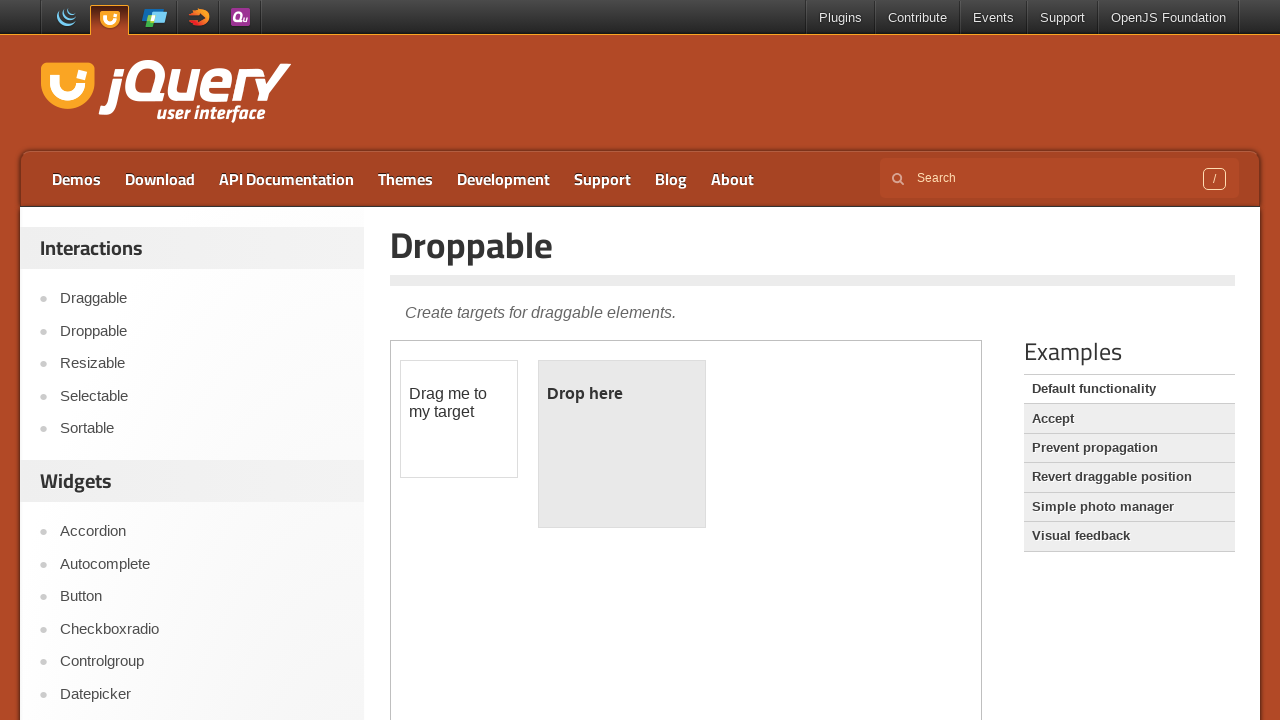

Located the draggable source element with id 'draggable'
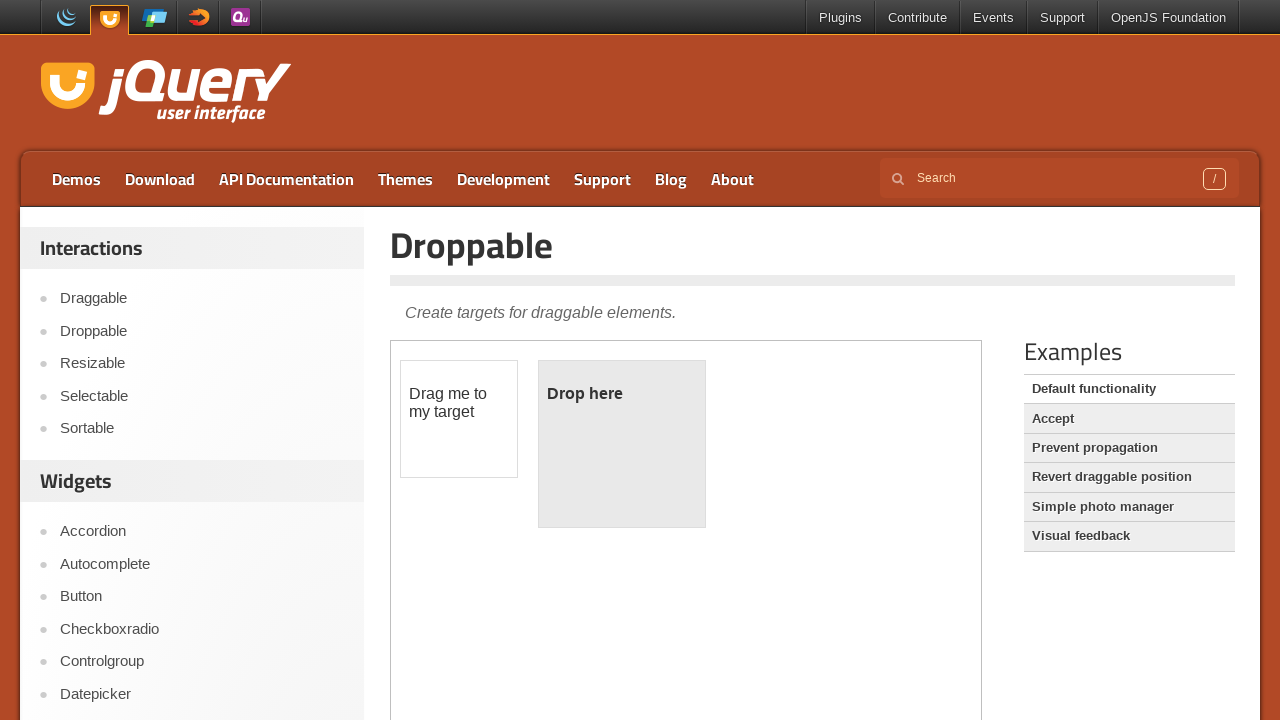

Located the droppable destination element with id 'droppable'
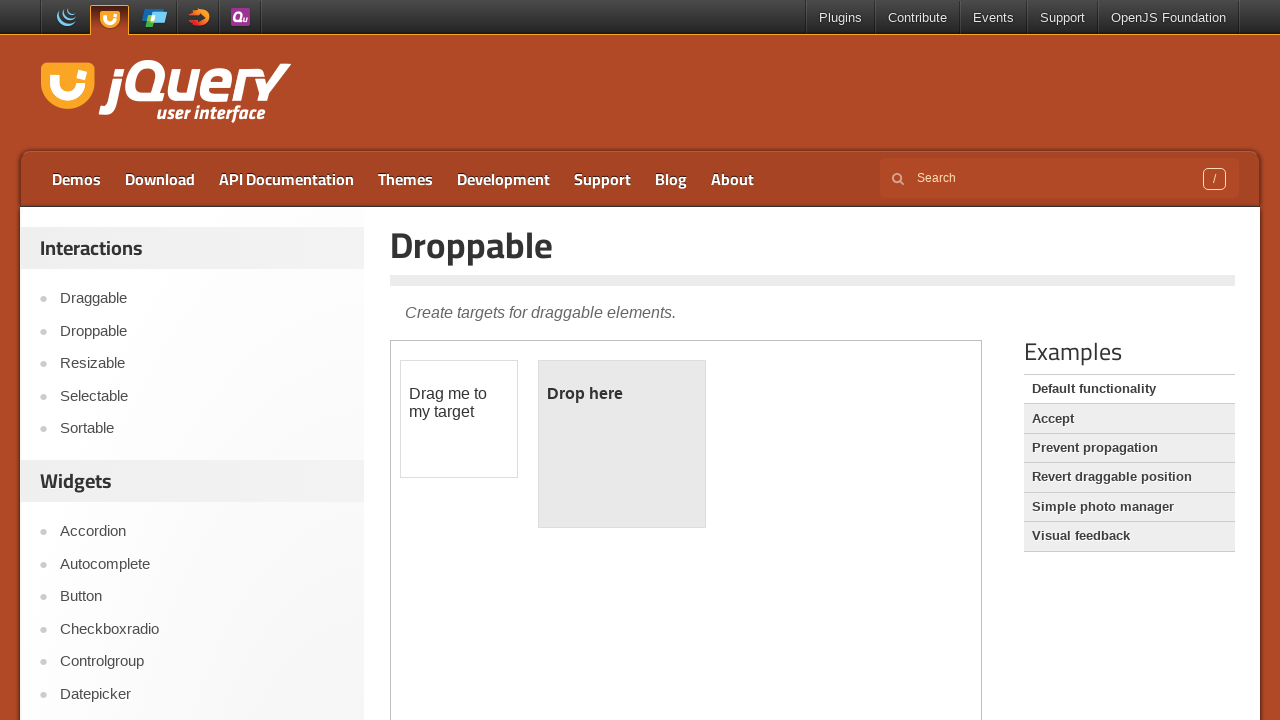

Dragged the source element to the destination element at (622, 444)
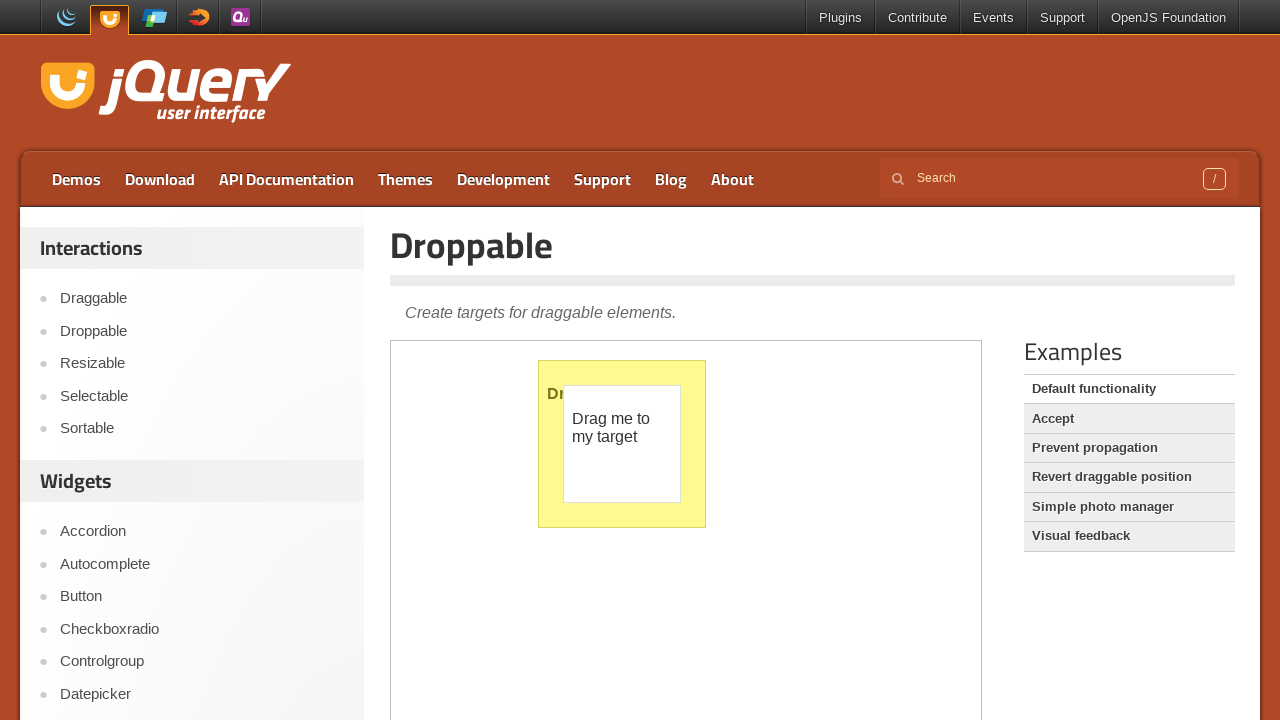

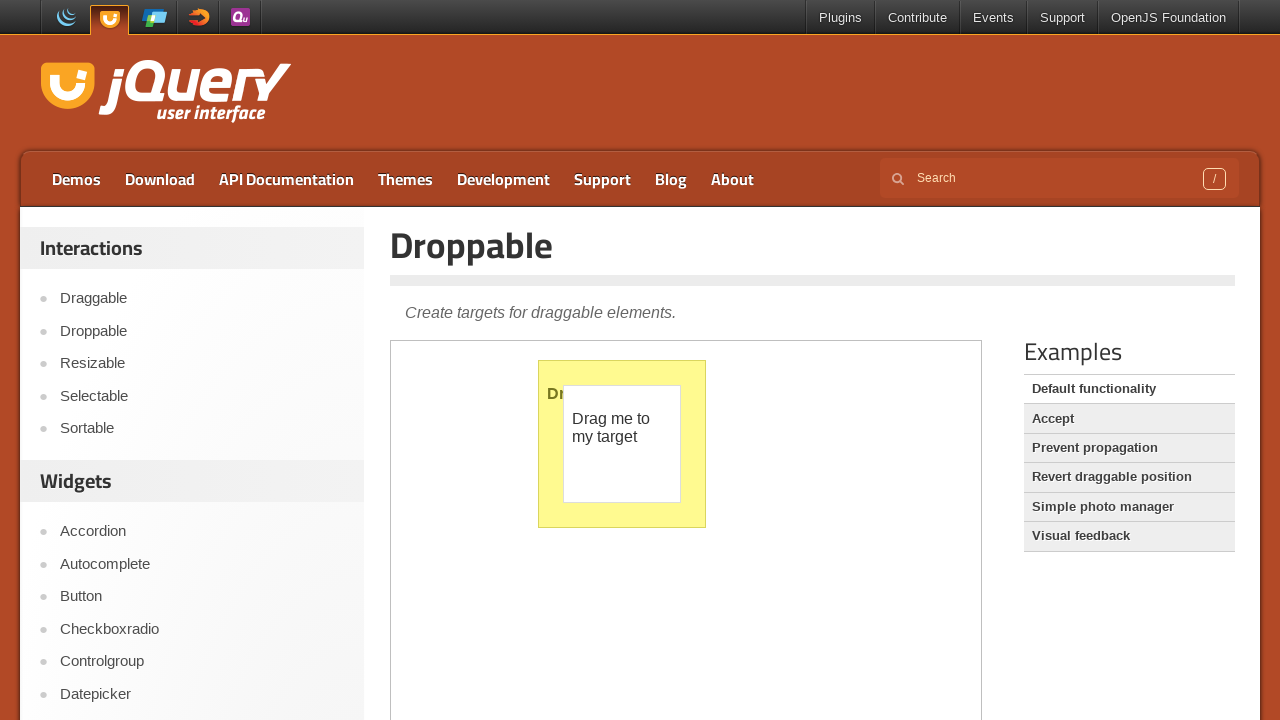